Tests dynamic element addition and removal functionality by clicking the Add Element button multiple times and verifying the Delete buttons are created

Starting URL: http://the-internet.herokuapp.com/add_remove_elements/

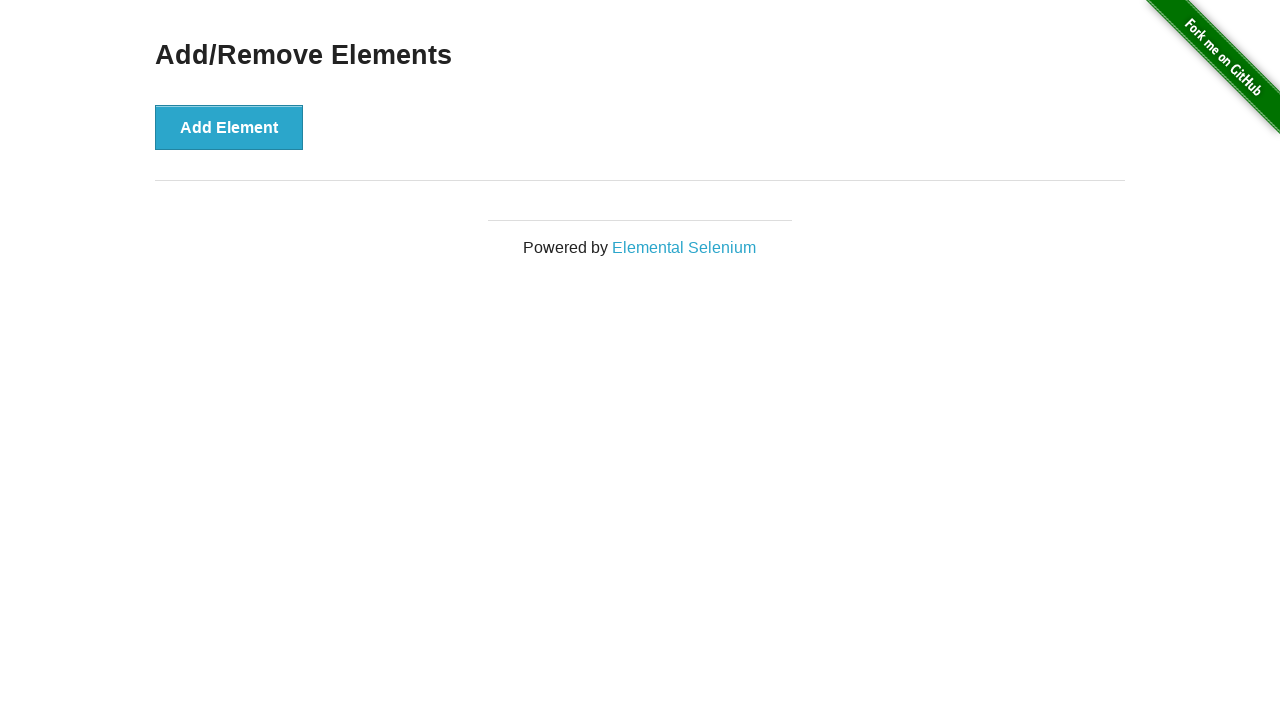

Clicked Add Element button to create a new deletable element at (229, 127) on xpath=//button[text()="Add Element"]
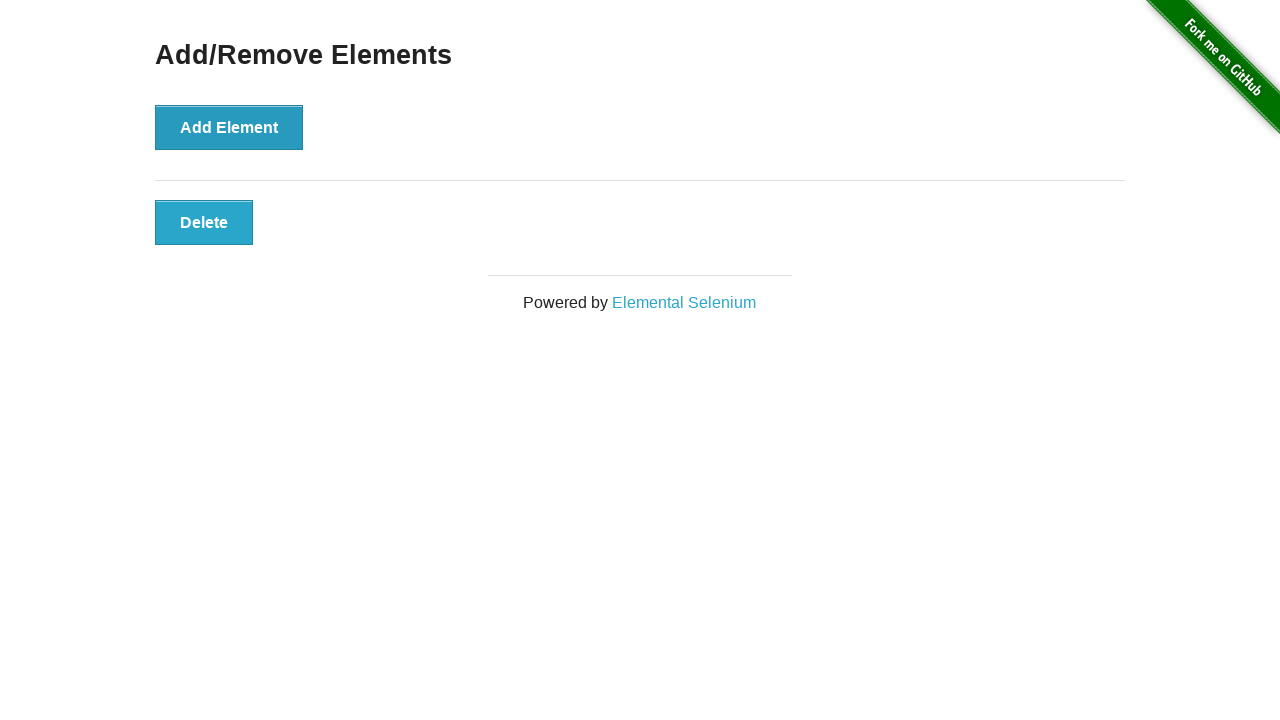

Clicked Add Element button to create a new deletable element at (229, 127) on xpath=//button[text()="Add Element"]
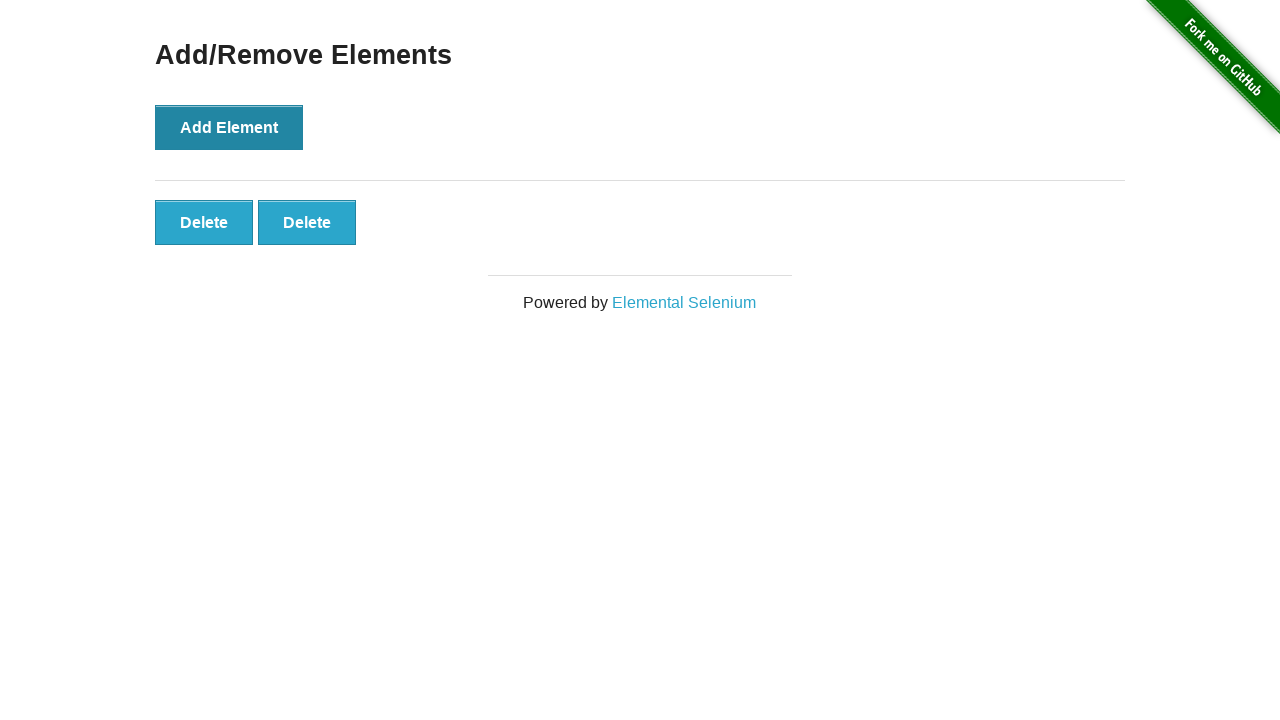

Clicked Add Element button to create a new deletable element at (229, 127) on xpath=//button[text()="Add Element"]
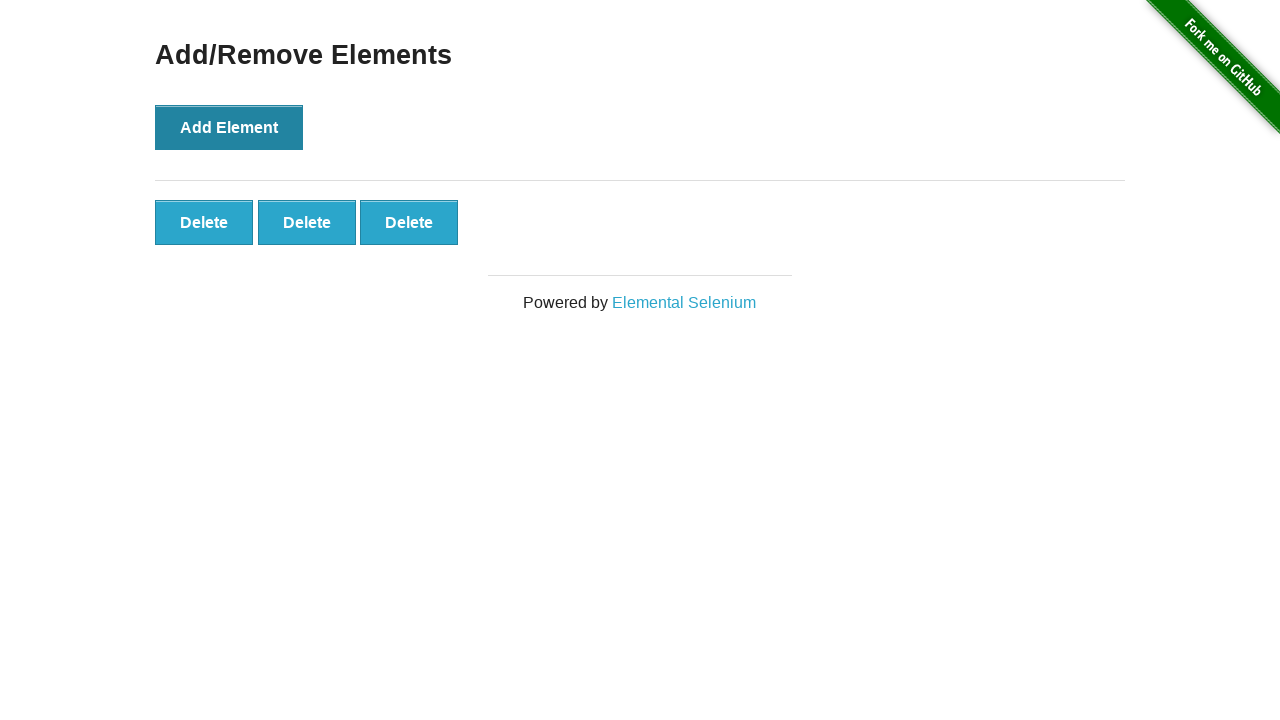

Clicked Add Element button to create a new deletable element at (229, 127) on xpath=//button[text()="Add Element"]
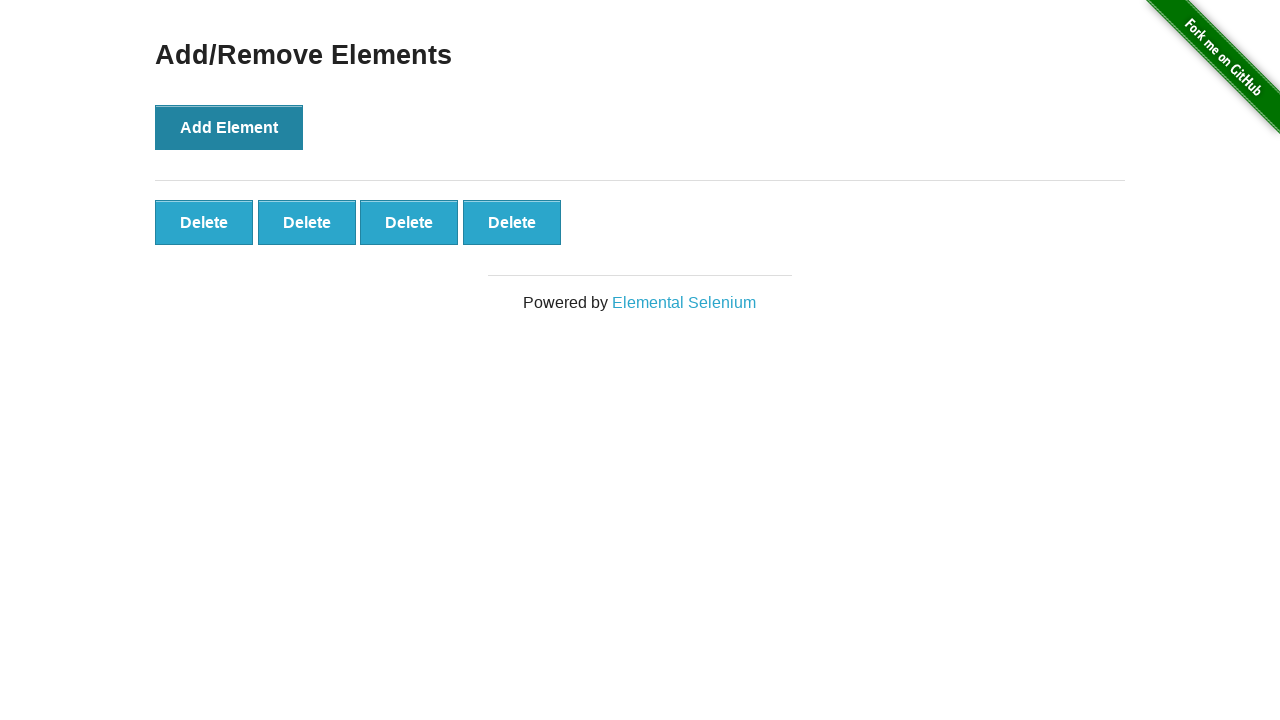

Clicked Add Element button to create a new deletable element at (229, 127) on xpath=//button[text()="Add Element"]
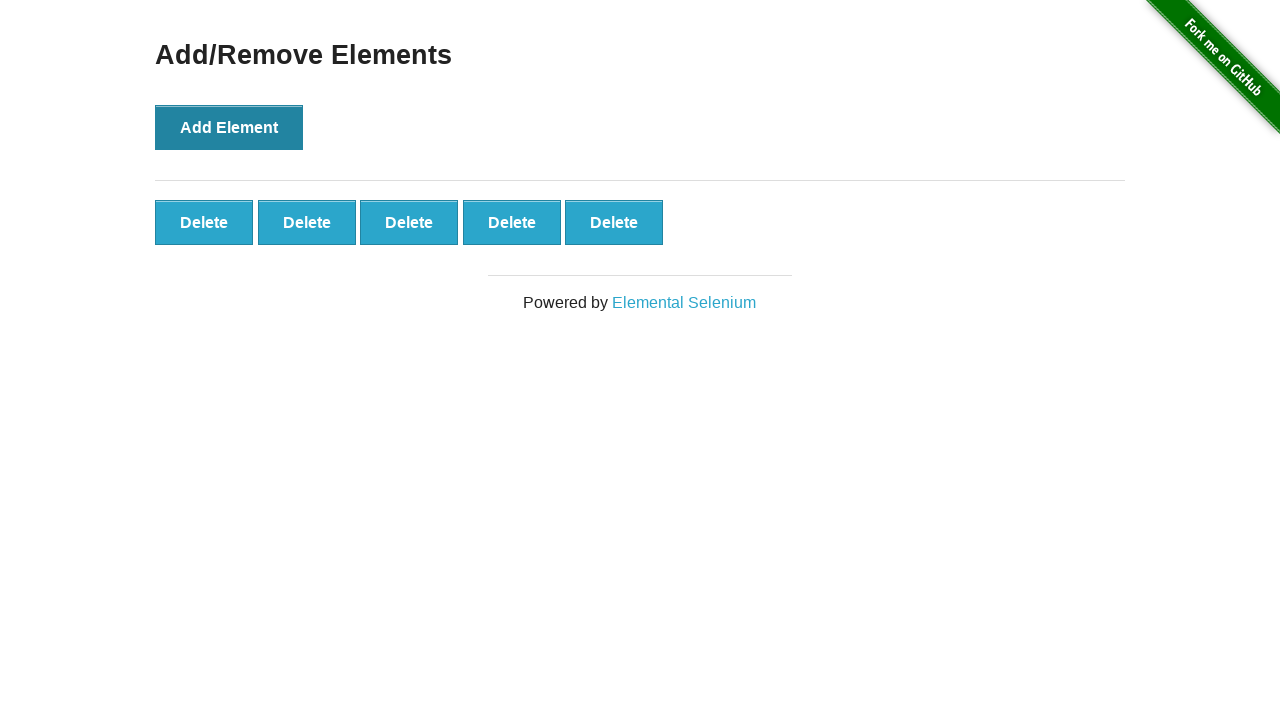

Waited for Delete buttons to appear in the DOM
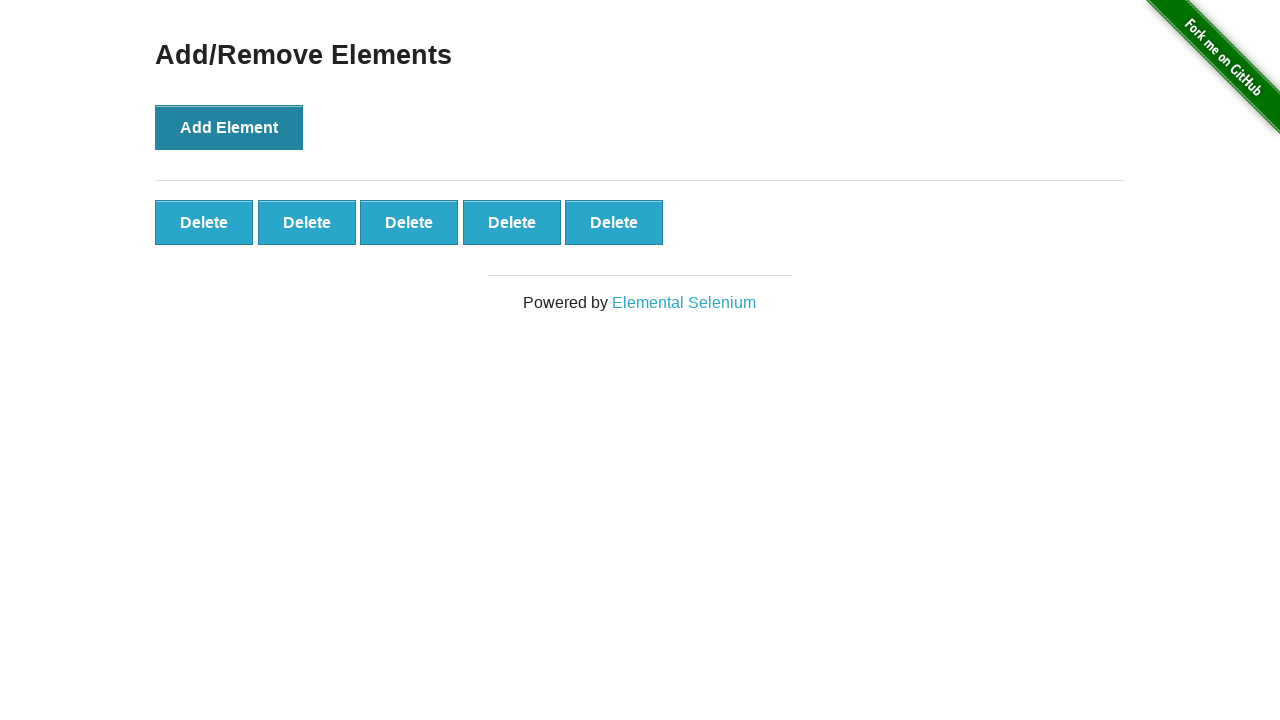

Verified that all 5 Delete buttons were successfully created
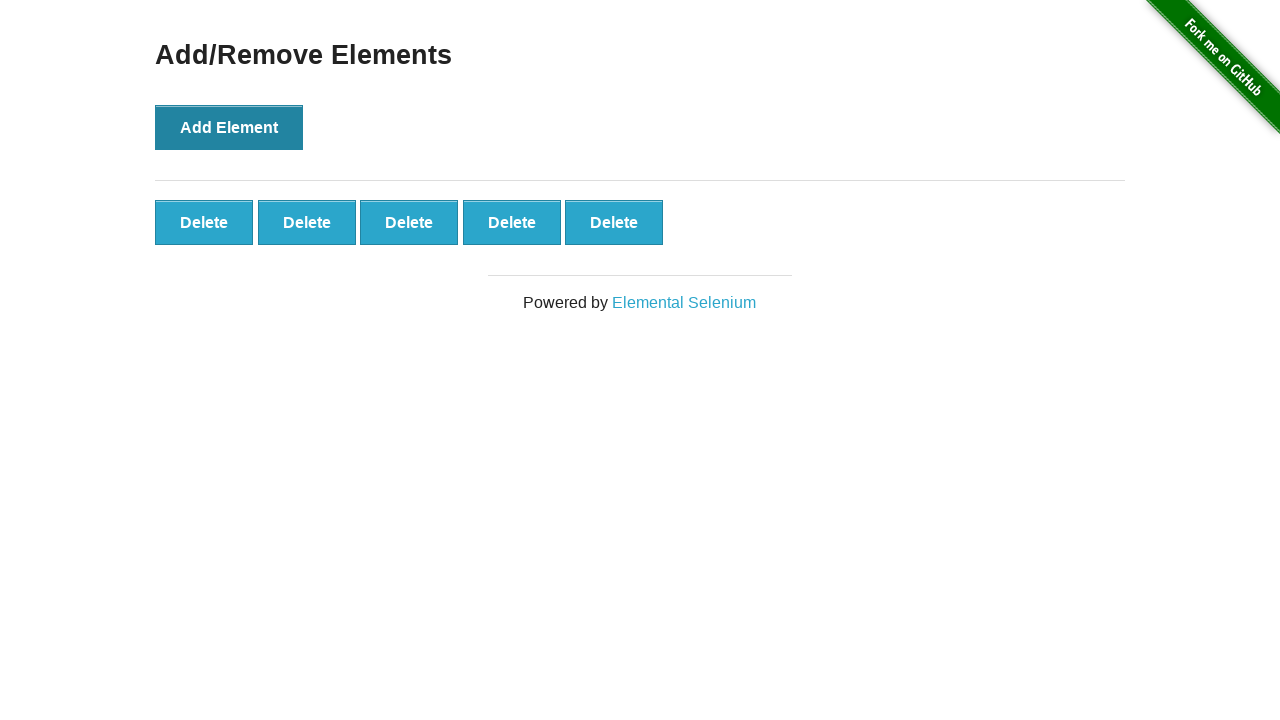

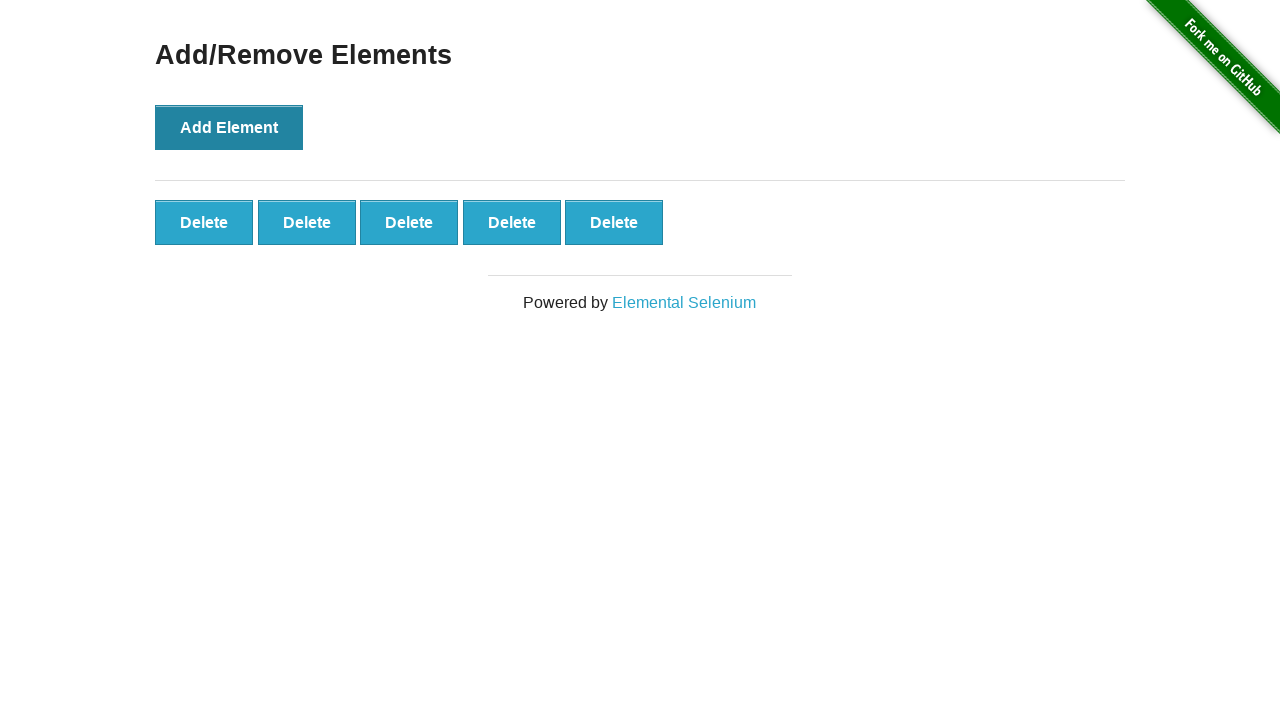